Tests keyboard interaction by pressing the arrow up key

Starting URL: https://the-internet.herokuapp.com/key_presses

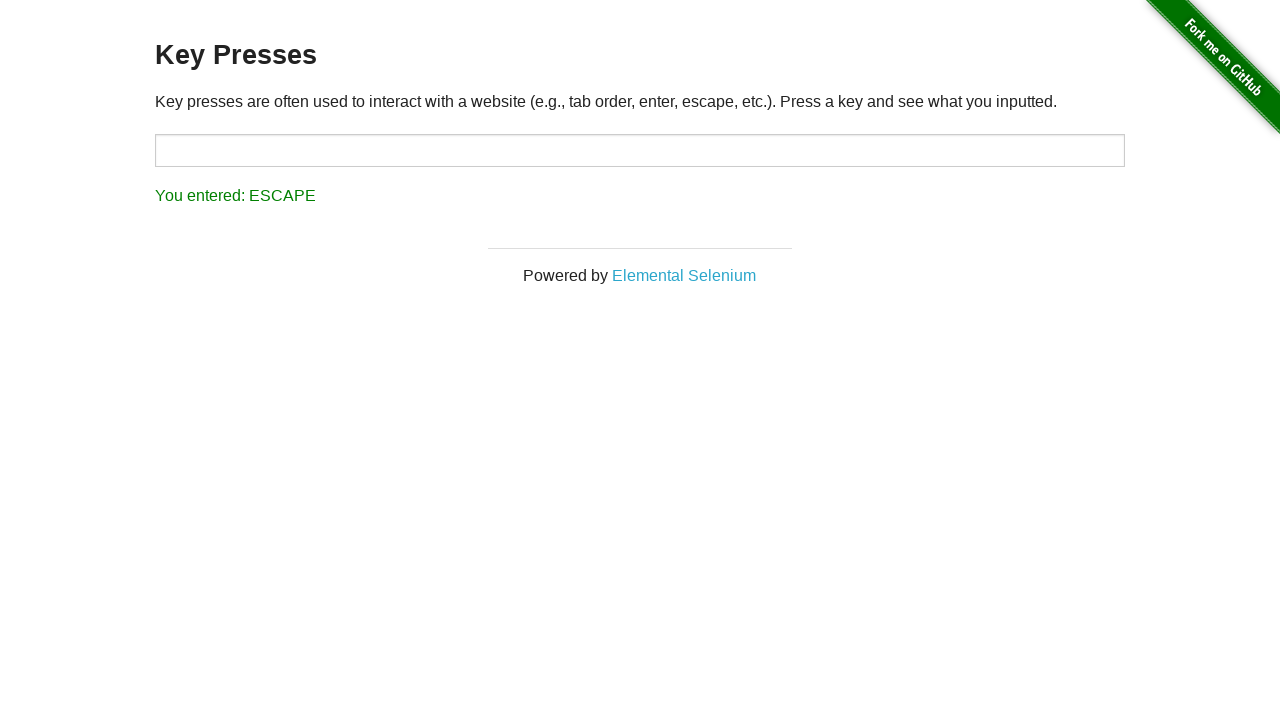

Navigated to the key presses test page
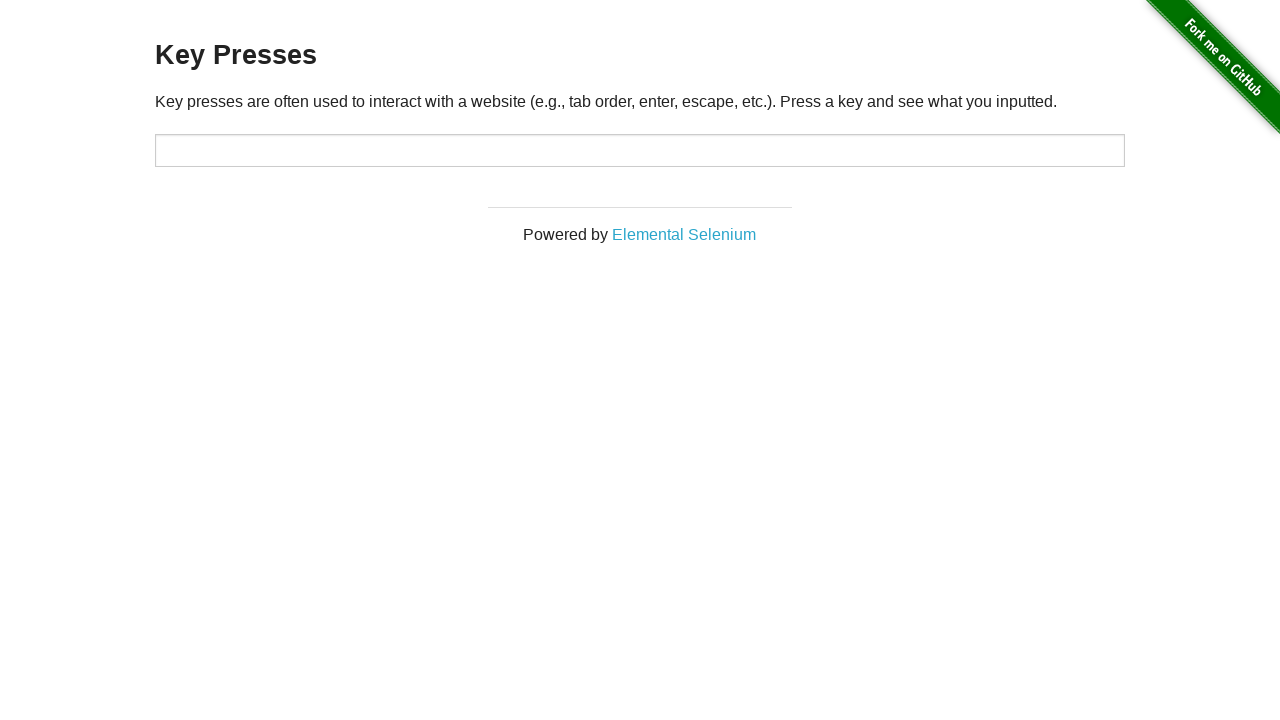

Pressed the arrow up key
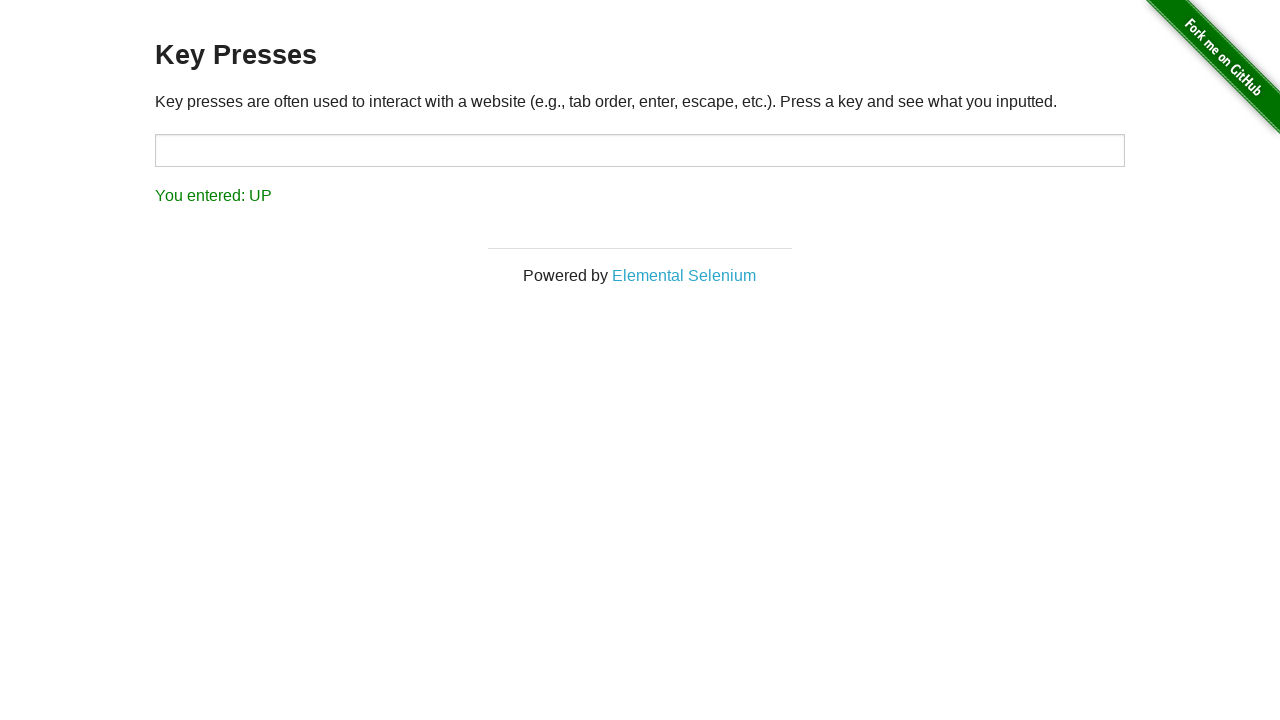

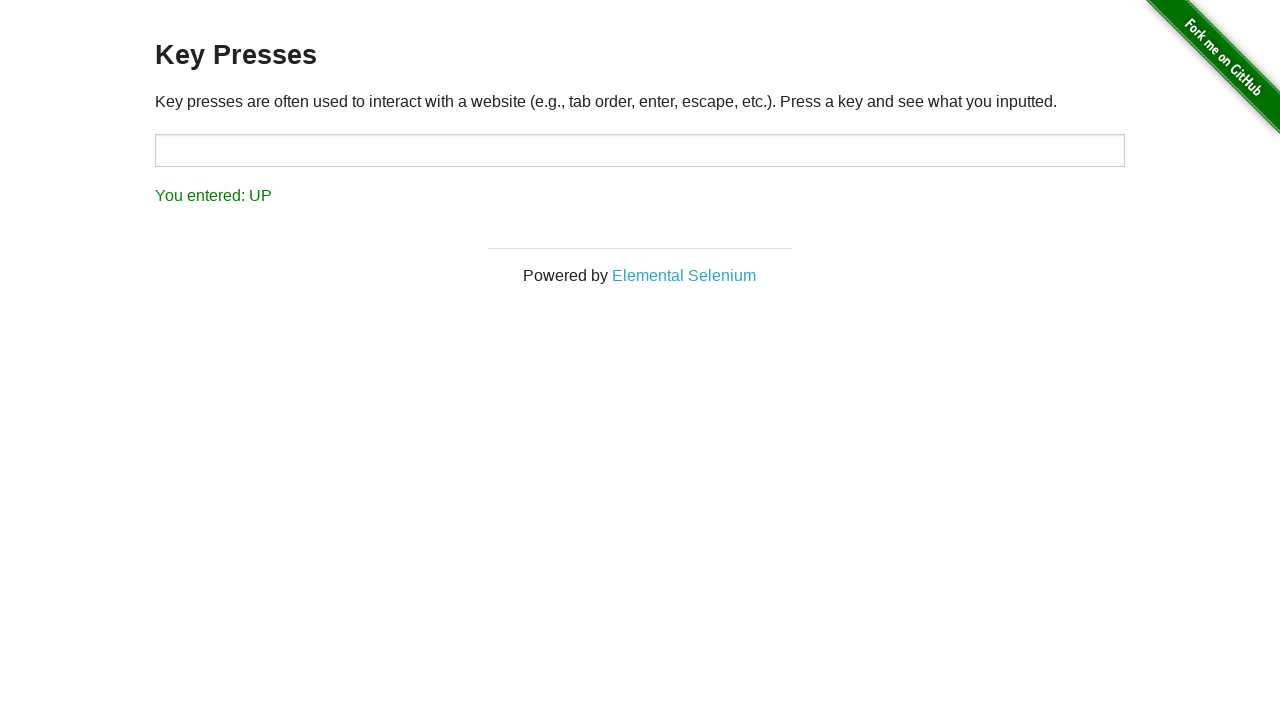